Tests Bootstrap dropdown functionality by clicking the dropdown button and selecting a menu item from the dropdown list

Starting URL: https://www.automationtestinginsider.com/2019/12/bootstrap-dropdown-example_12.html

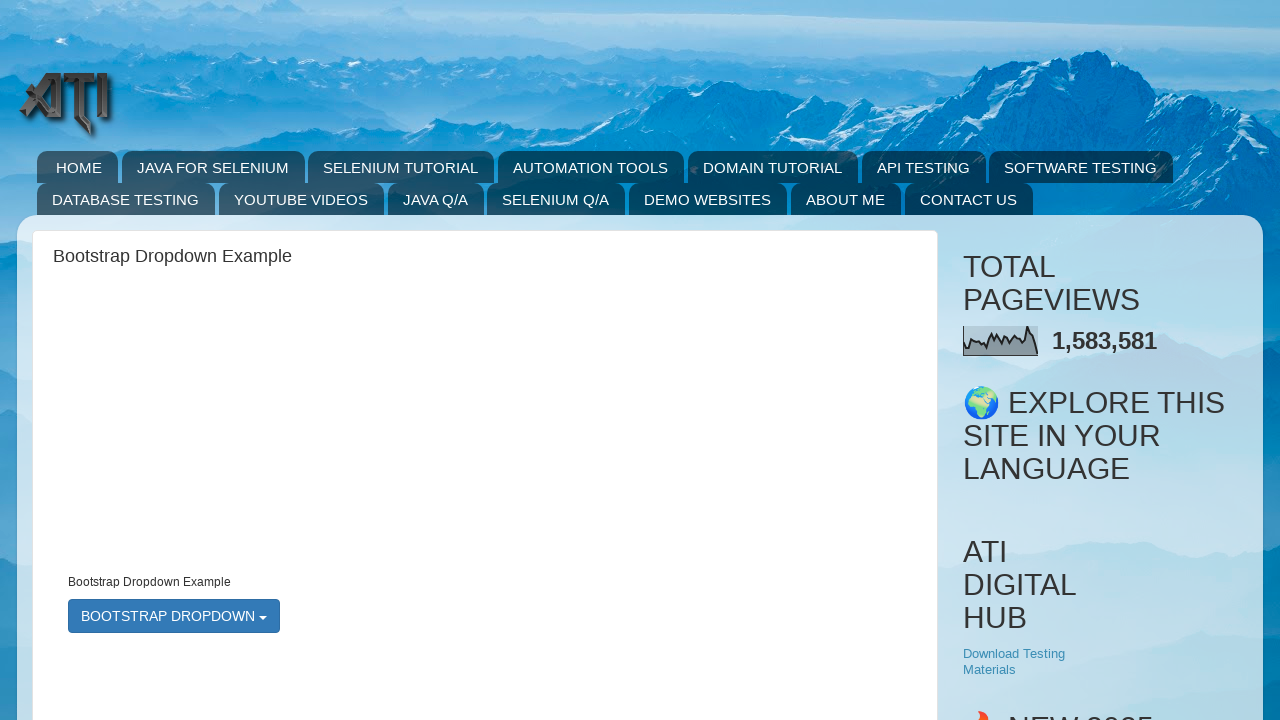

Navigated to Bootstrap dropdown example page
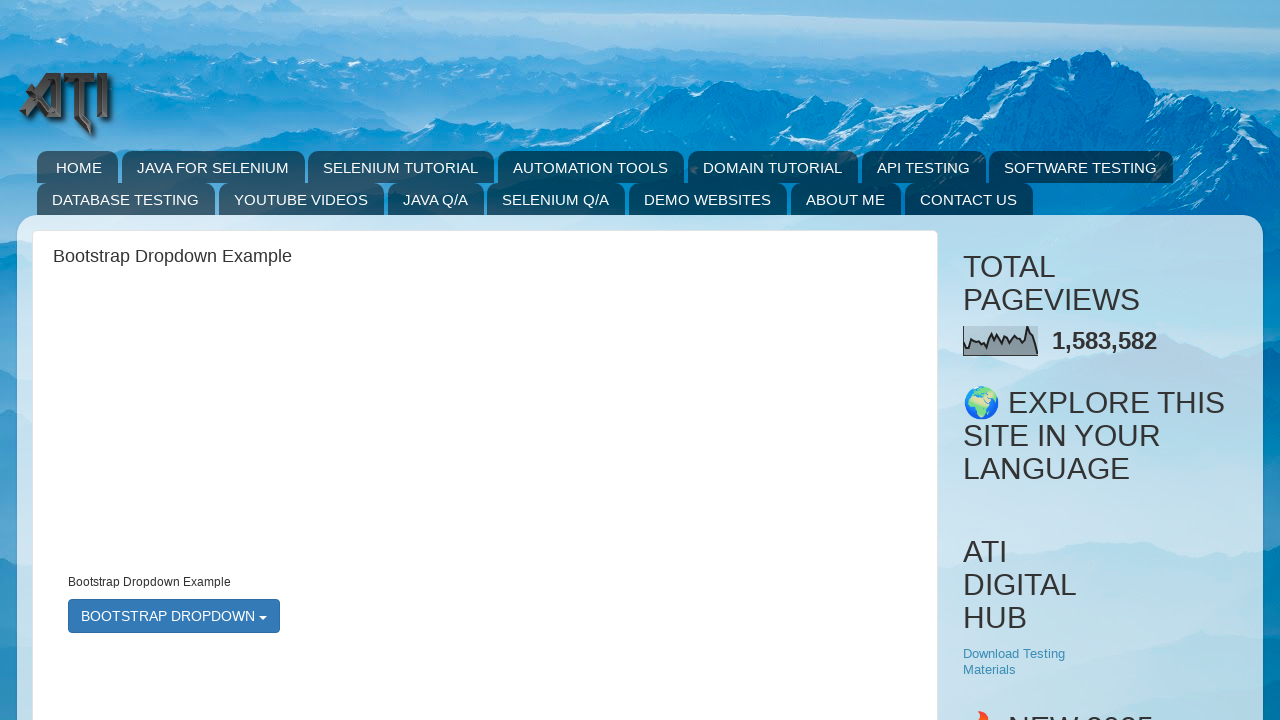

Clicked the Bootstrap dropdown button at (174, 616) on button#bootstrapmenu
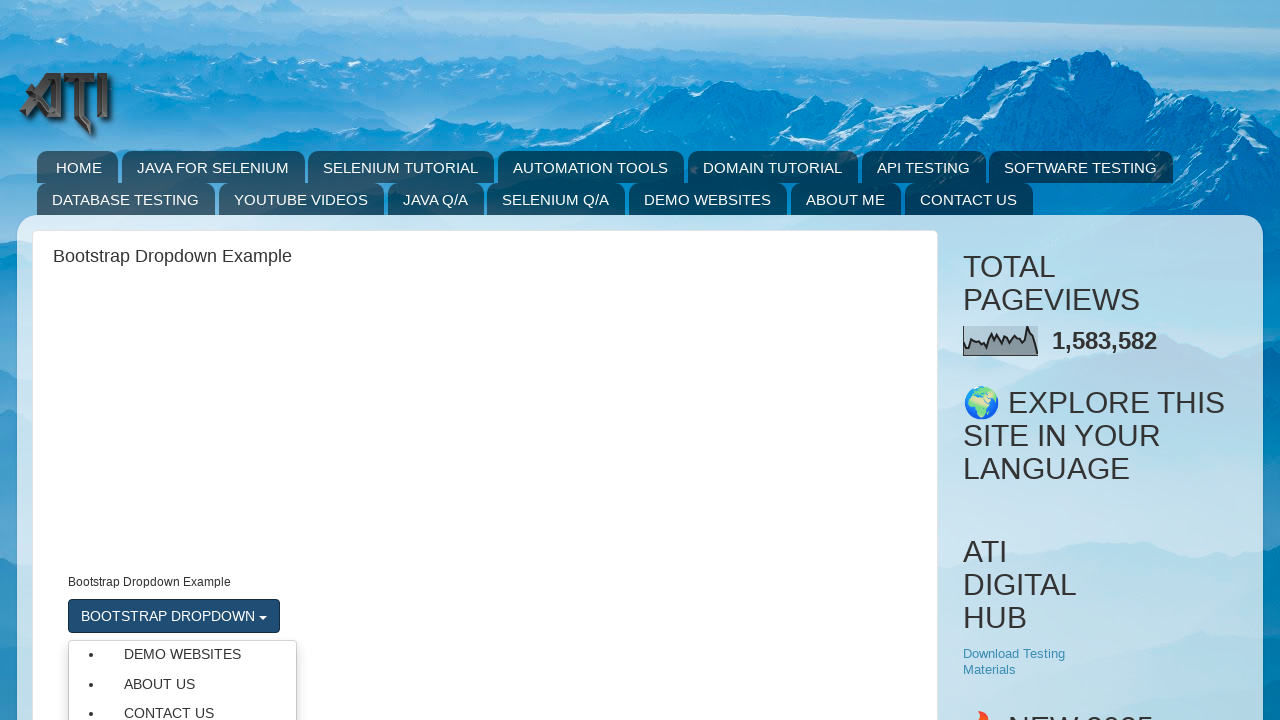

Selected menu item from the dropdown list at (182, 654) on ul.dropdown-menu > li a[href='https://www.automationtestinginsider.com/p/blog-pa
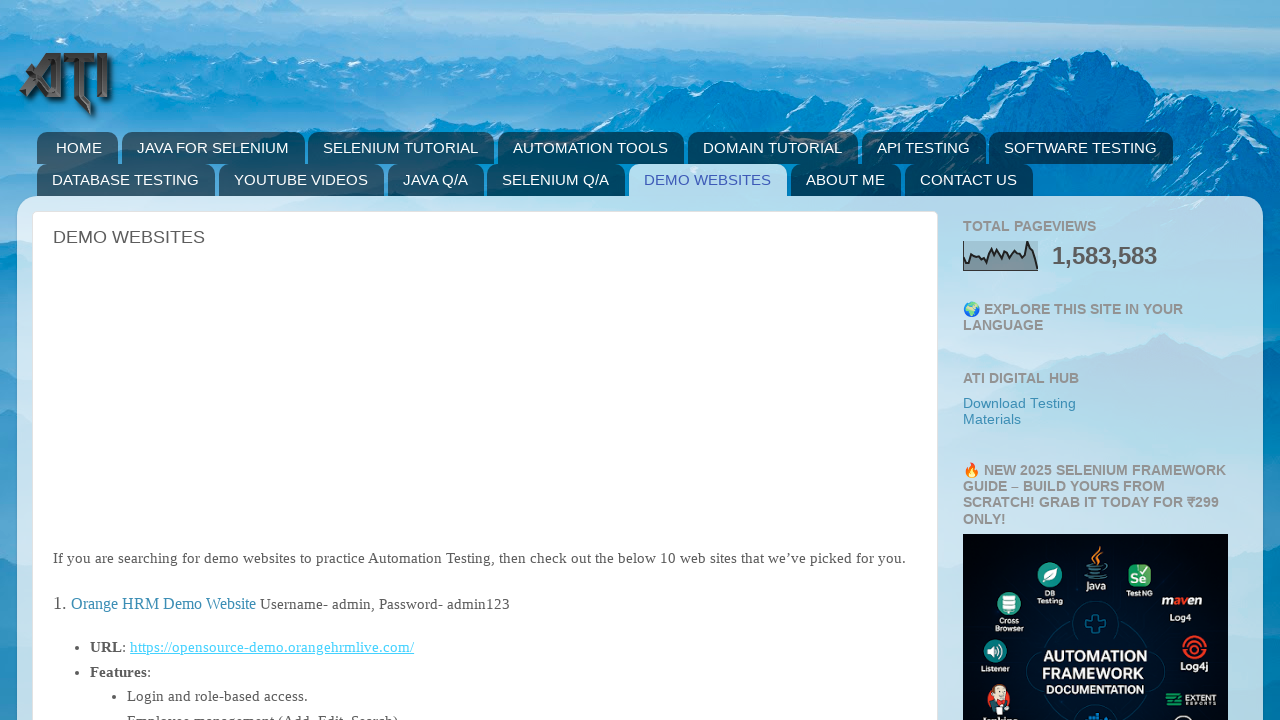

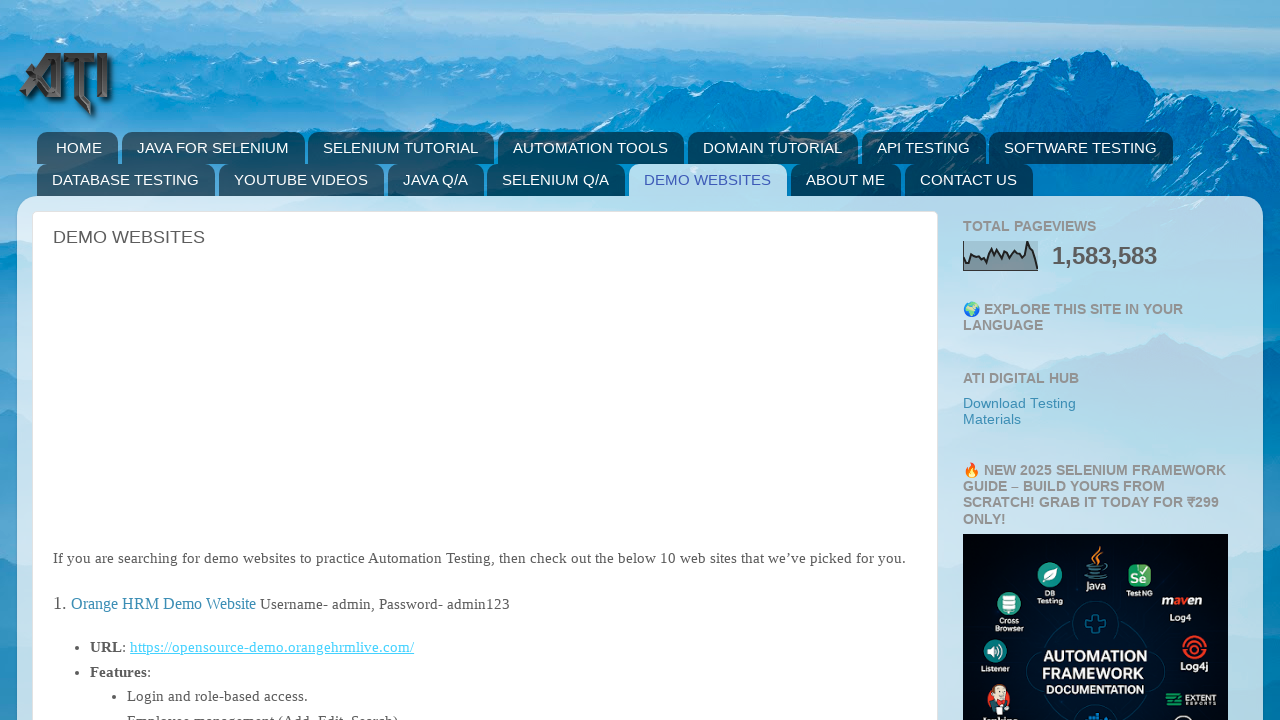